Tests iframe switching functionality on W3Schools by navigating to a JavaScript example page, switching to the iframe containing the result, and clicking a button

Starting URL: https://www.w3schools.com/js/tryit.asp?filename=tryjs_myfirst

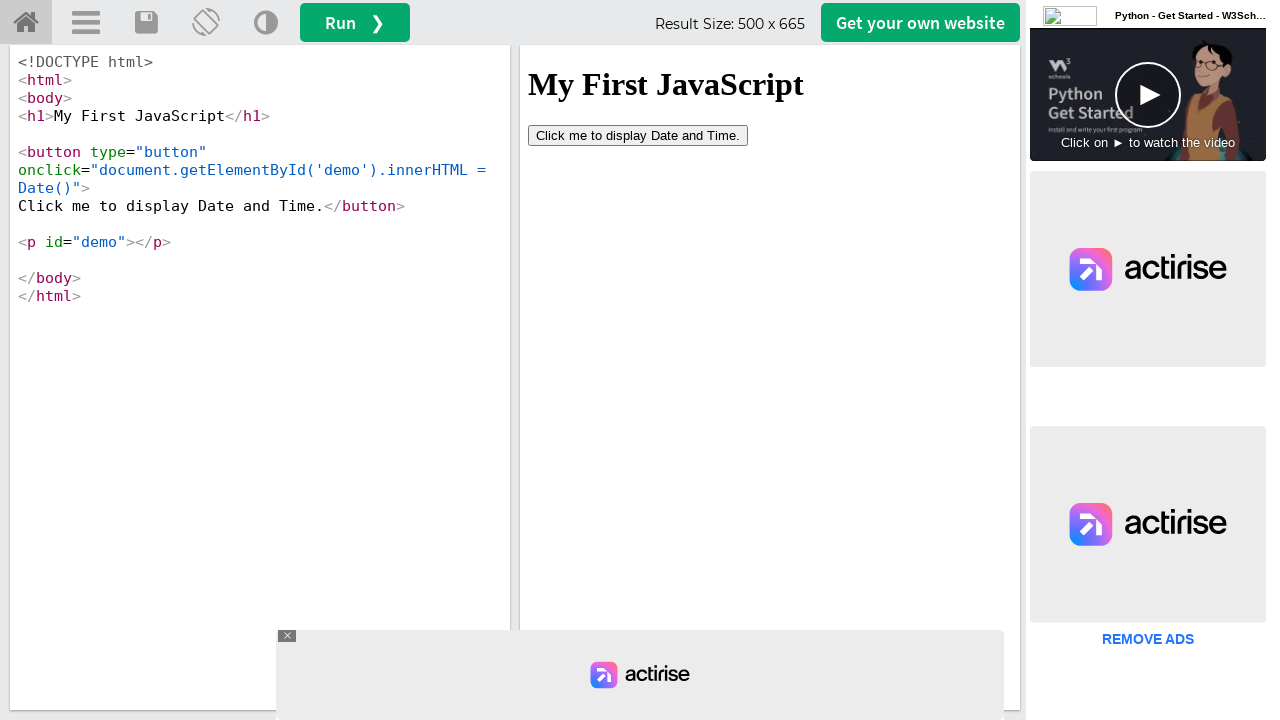

Located iframe with id 'iframeResult' containing the JavaScript example result
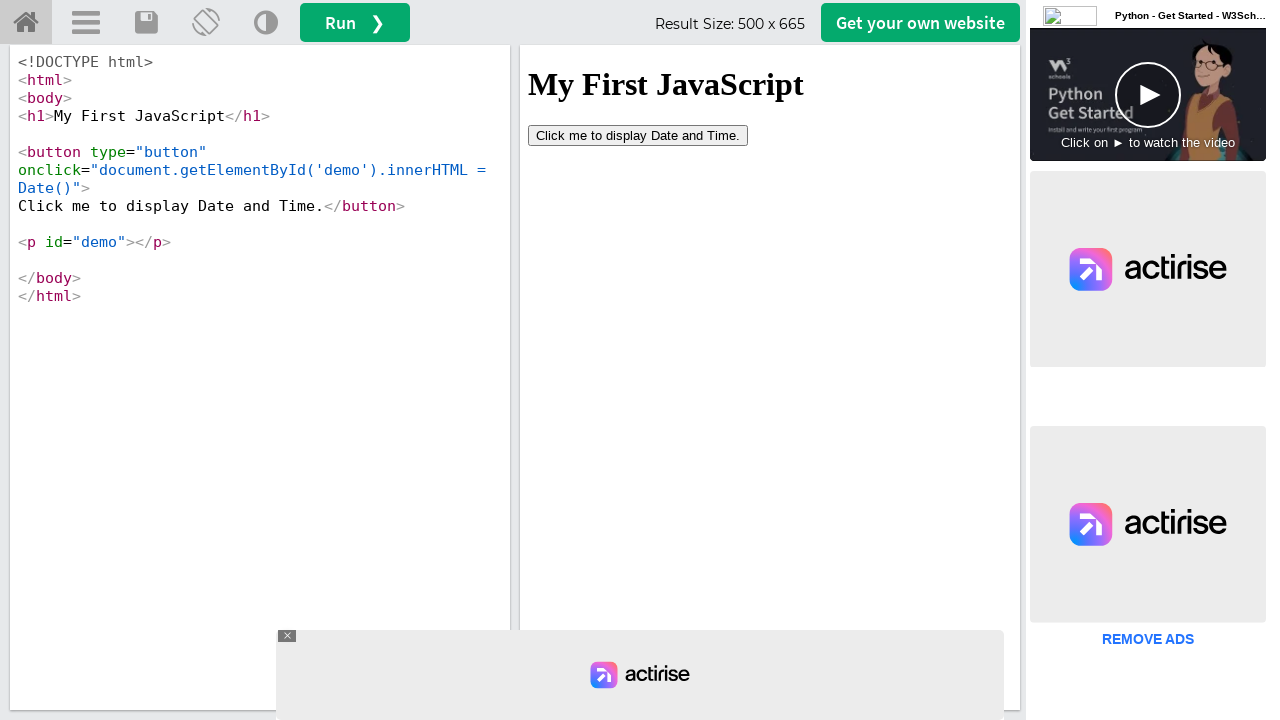

Clicked the 'Click' button inside the iframe at (638, 135) on #iframeResult >> internal:control=enter-frame >> xpath=//button[contains(text(),
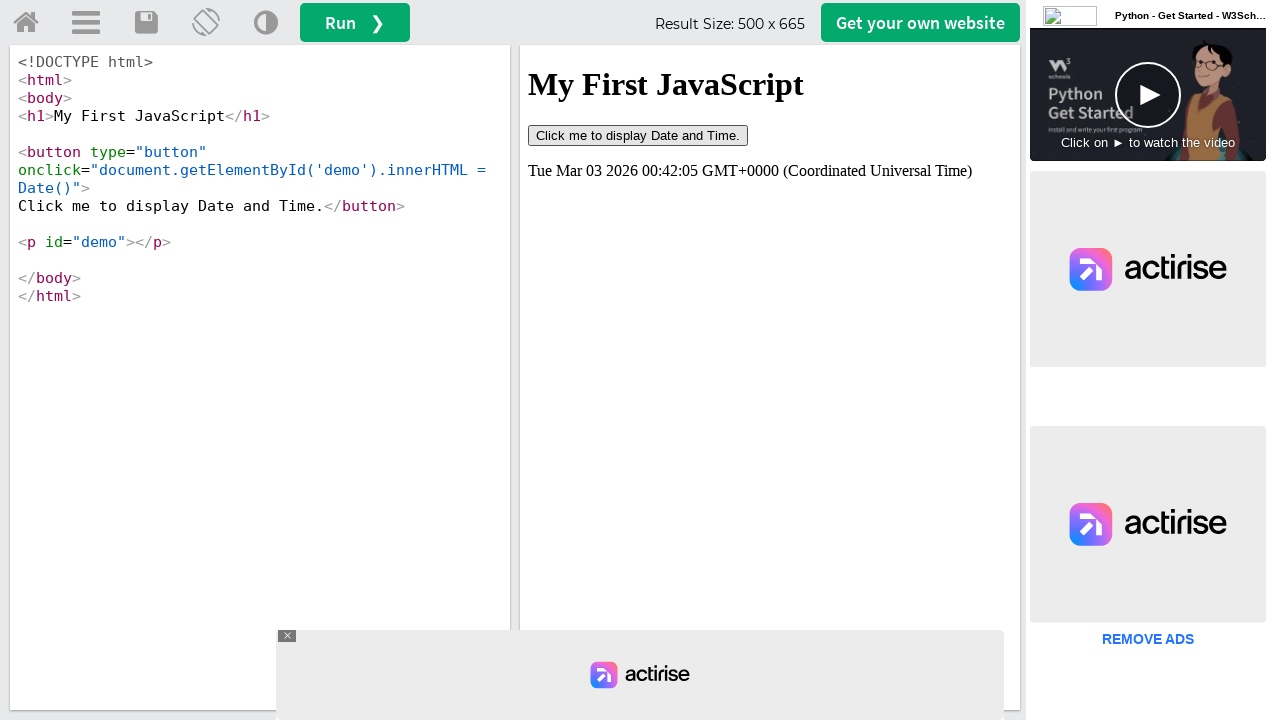

Waited 1000ms for the button action to complete
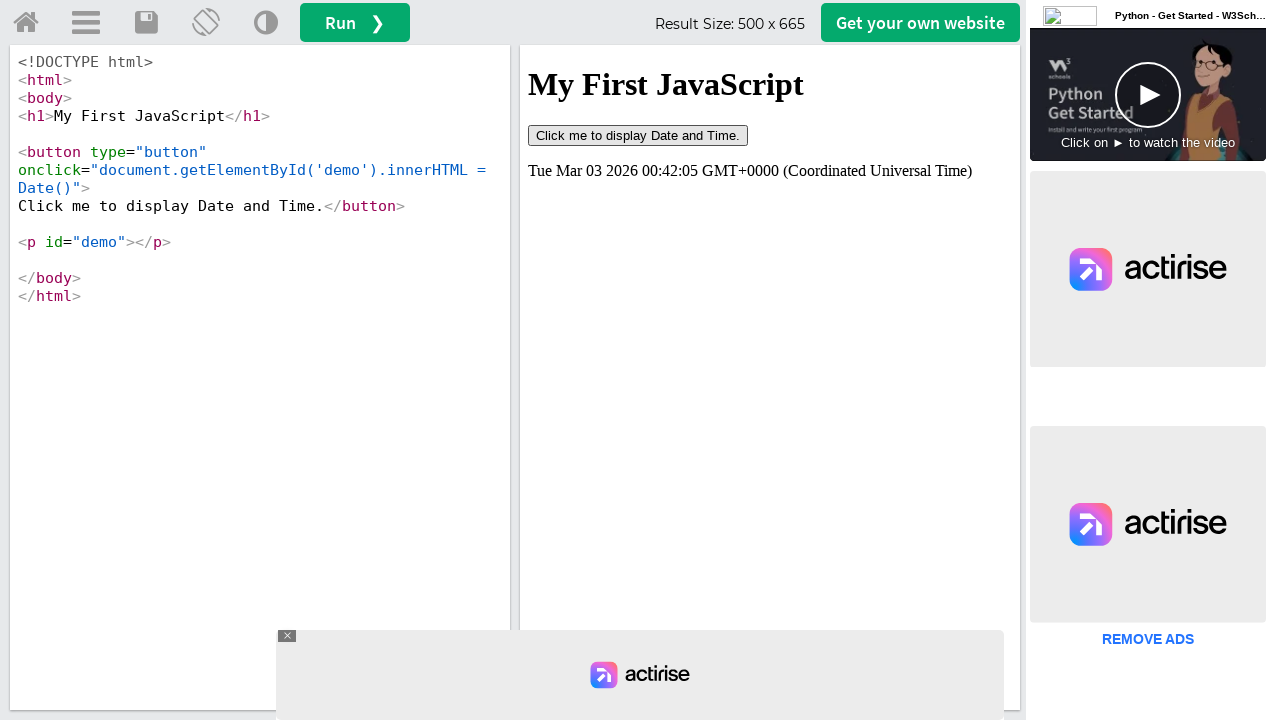

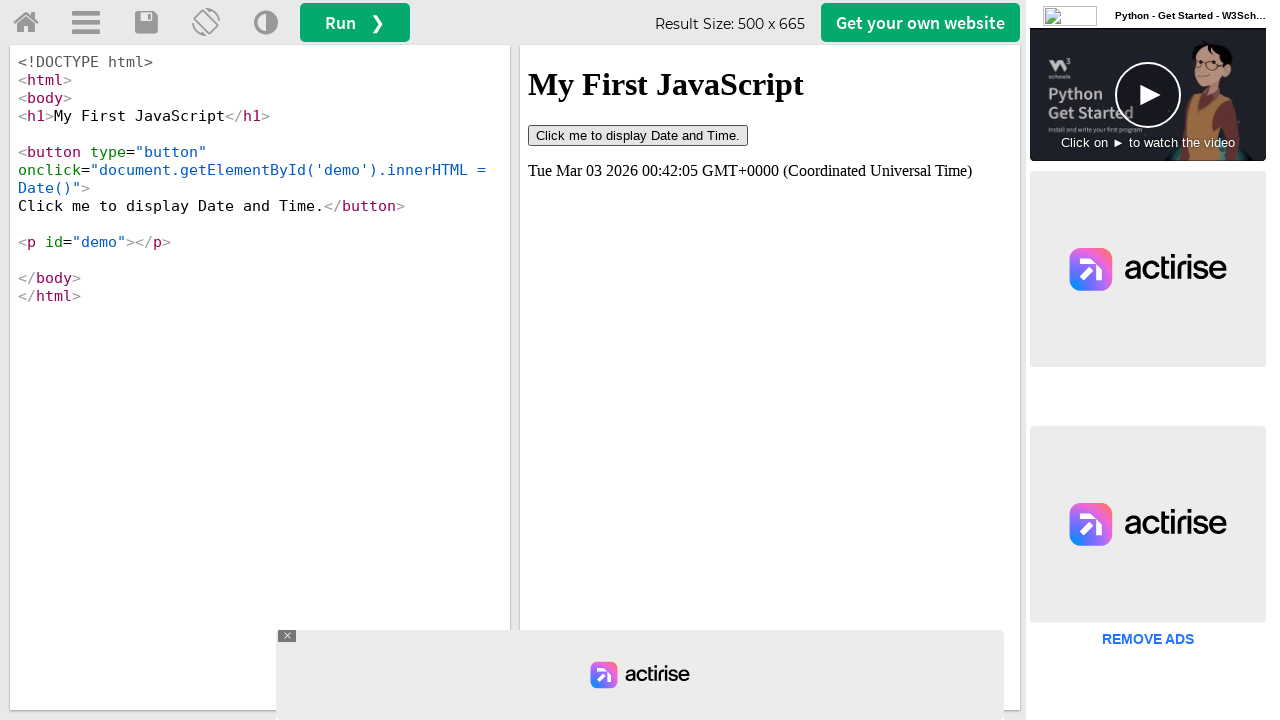